Tests browser navigation capabilities by navigating between two URLs (stockbit.com and snips.stockbit.com), using back/forward/refresh browser controls, and handling window switching.

Starting URL: https://stockbit.com/

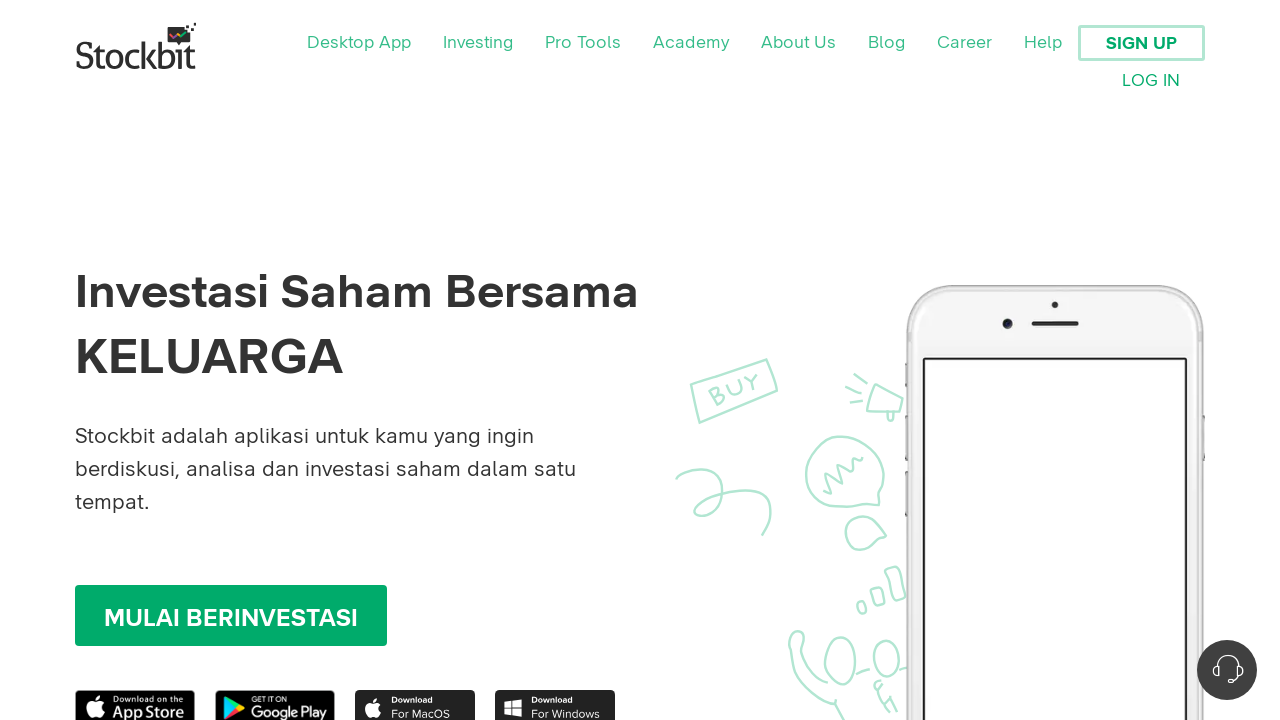

Stored original URL from stockbit.com
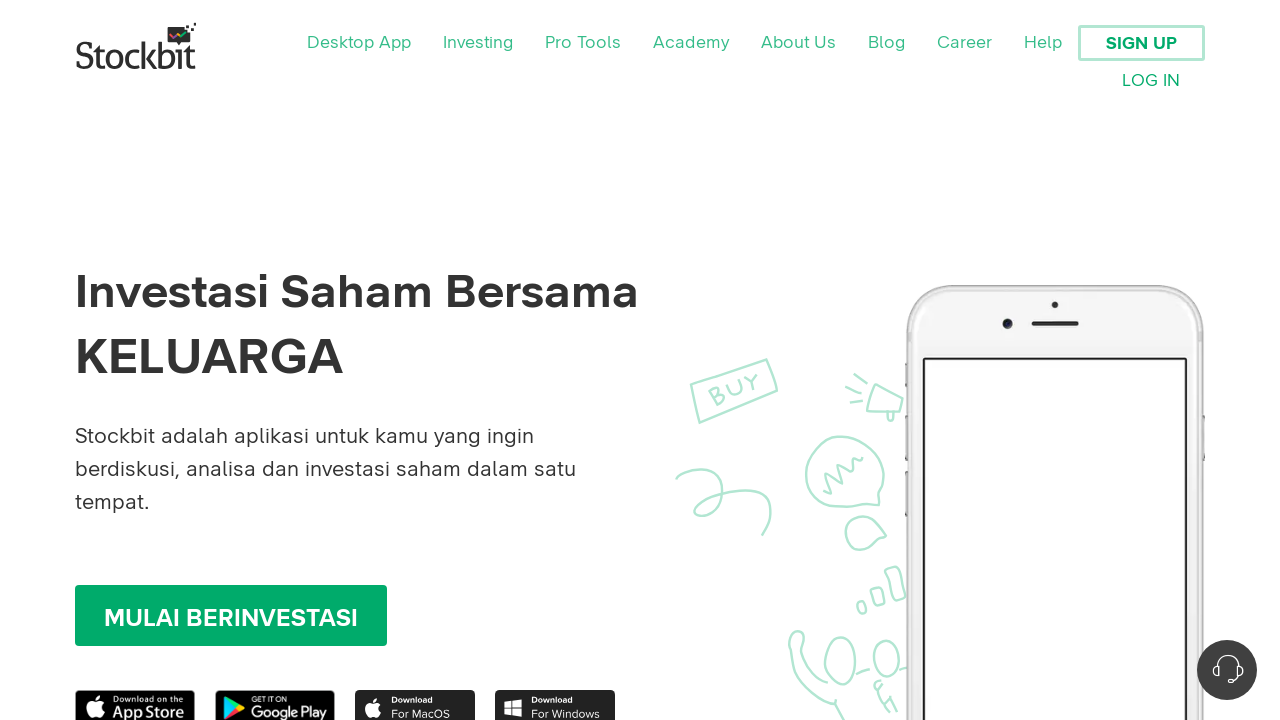

Navigated to snips.stockbit.com subdomain
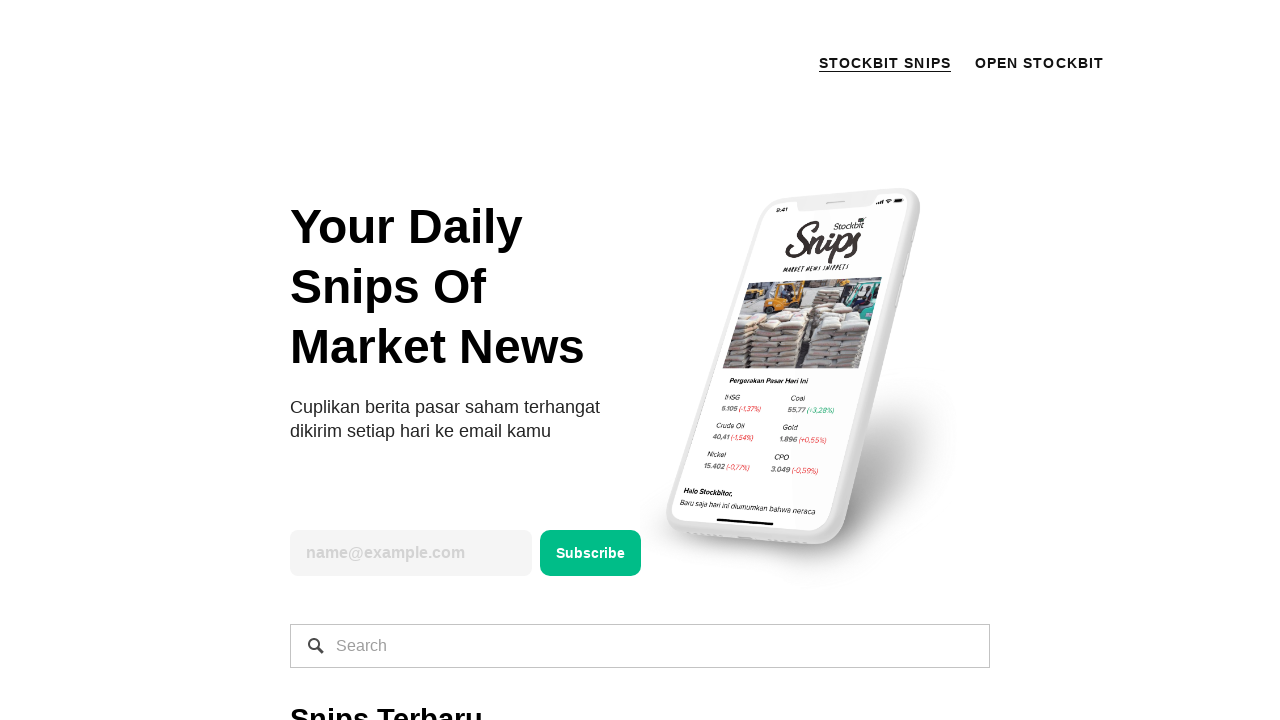

Printed current URL and page title for verification
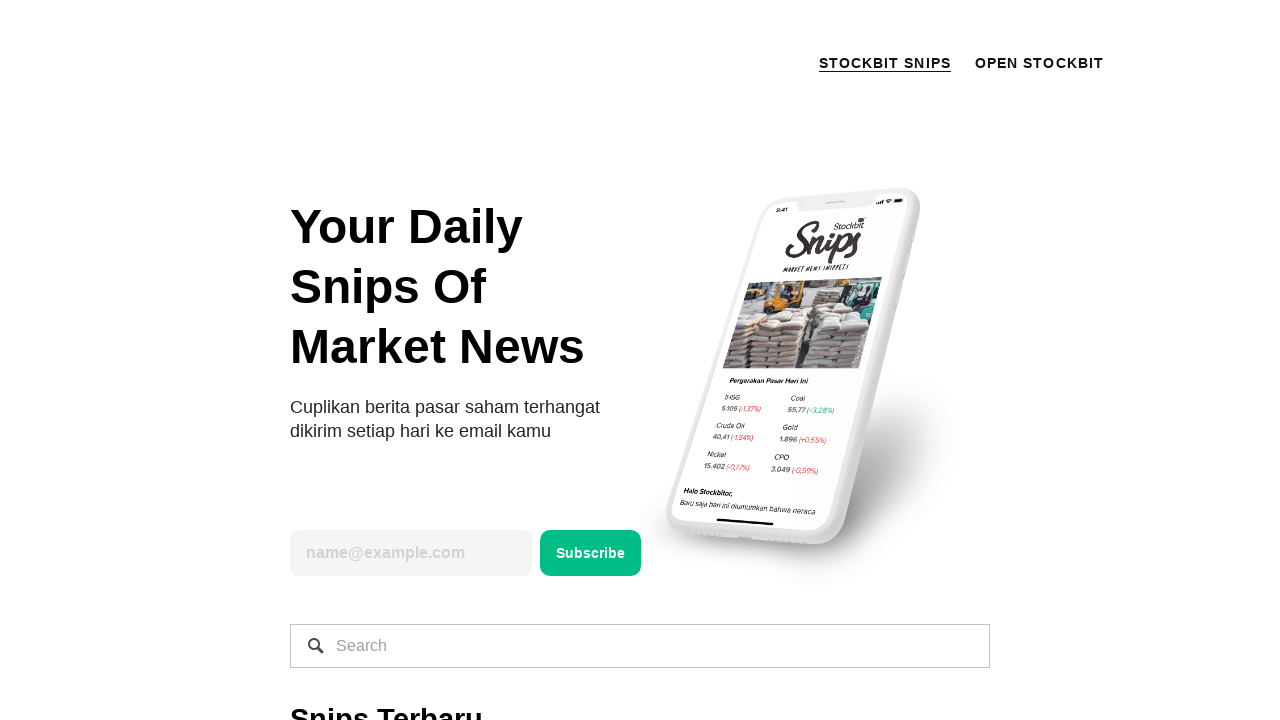

Navigated back using browser back button
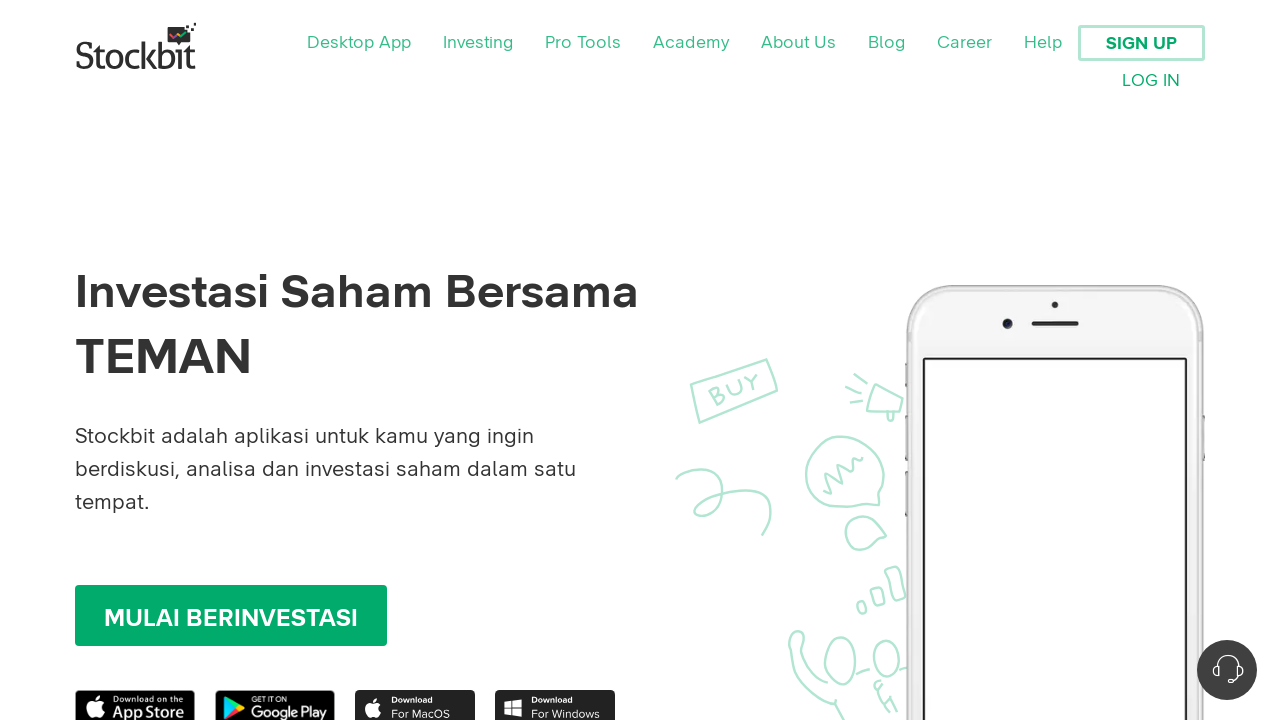

Waited for page to fully load after back navigation
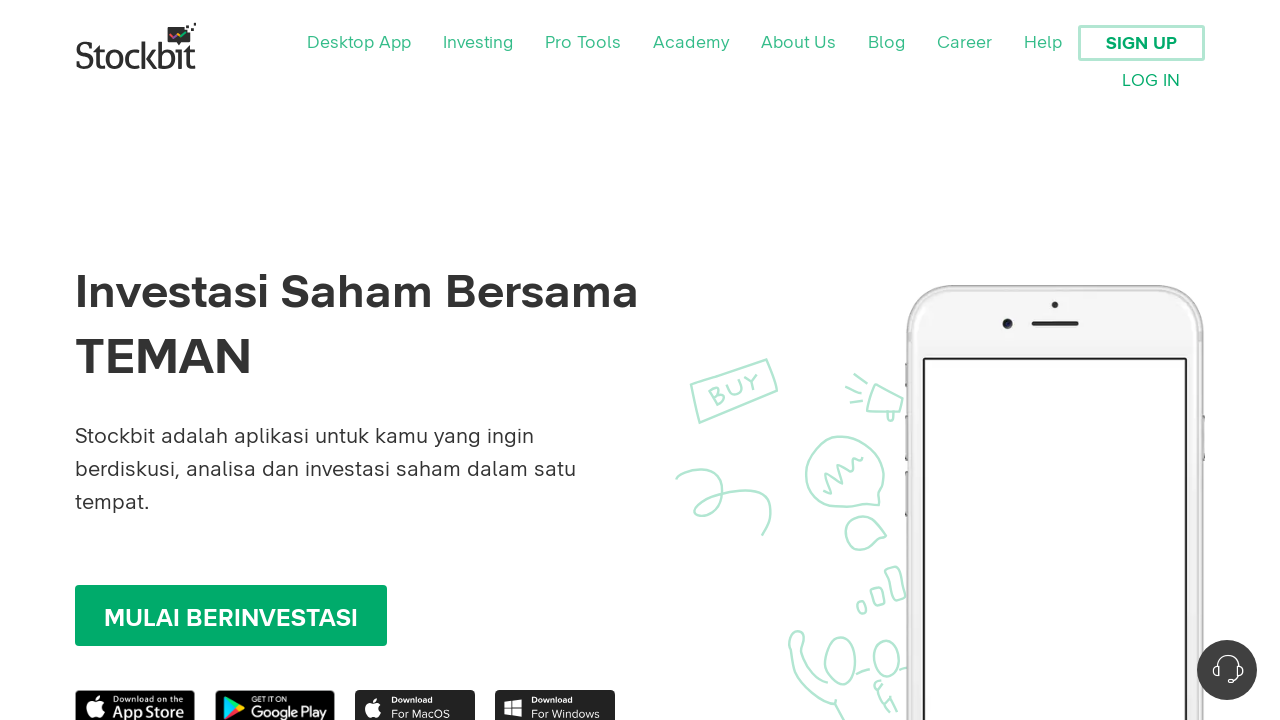

Navigated forward using browser forward button
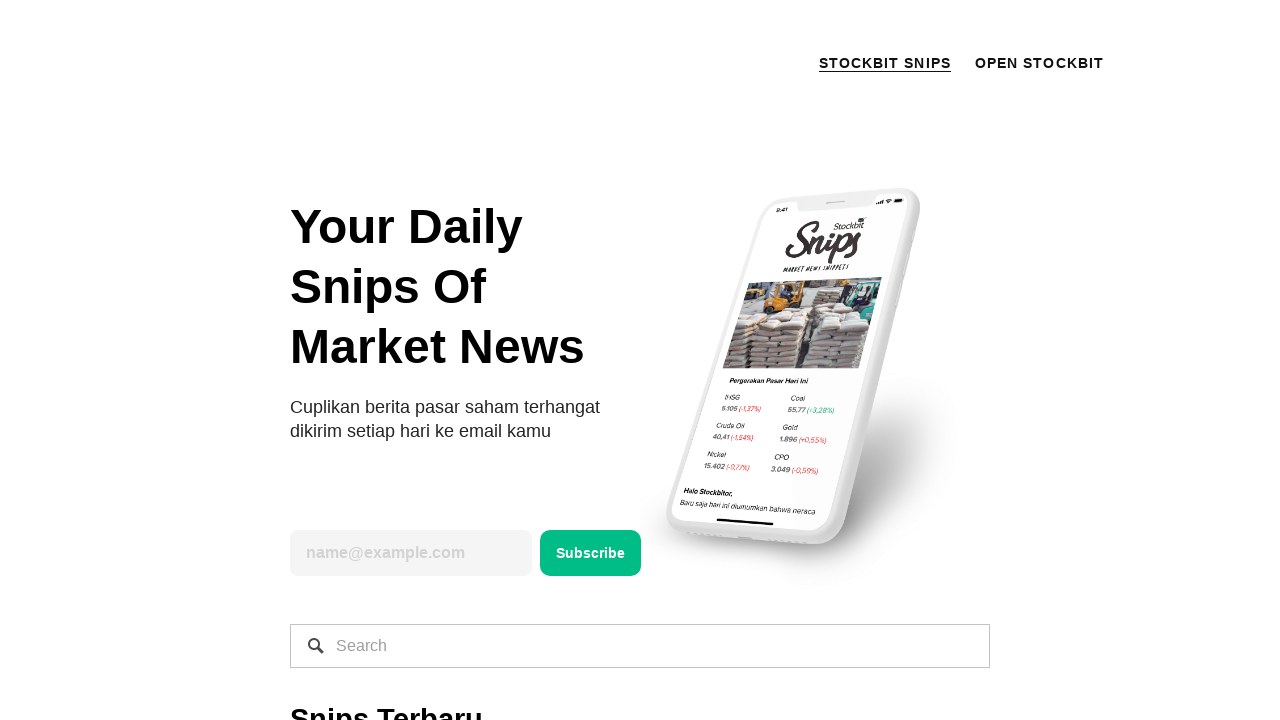

Waited for page to fully load after forward navigation
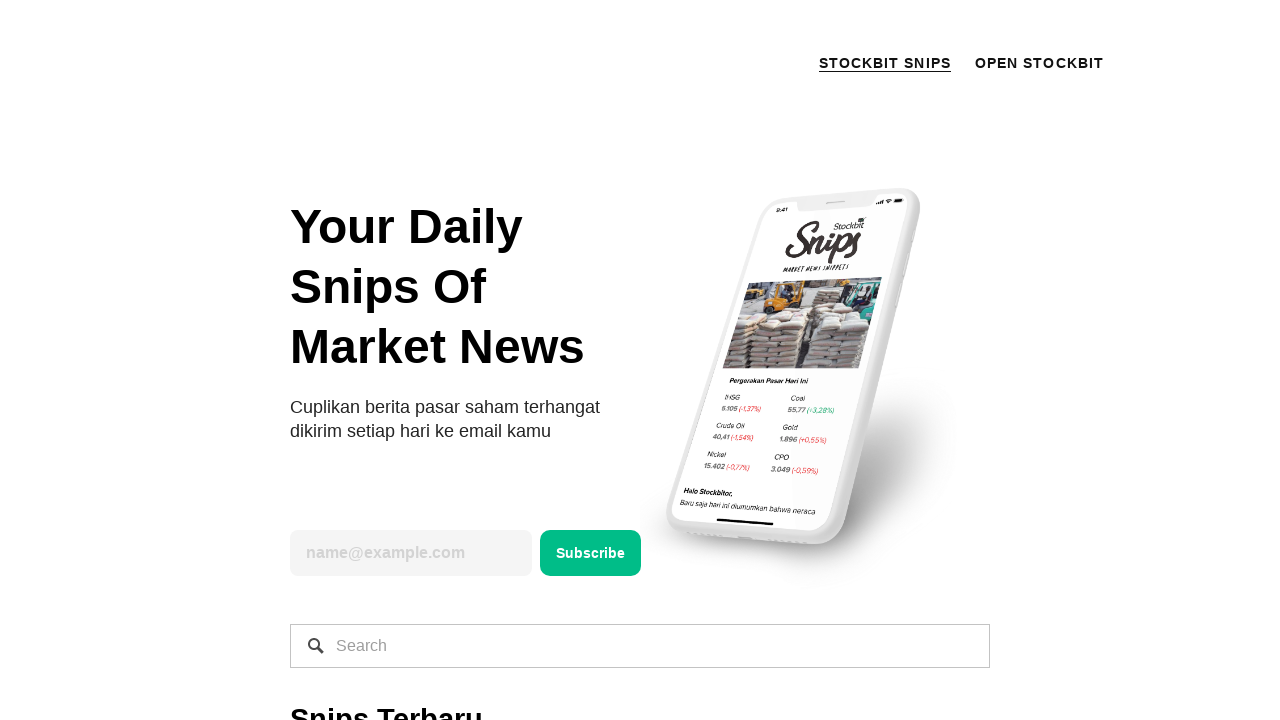

Refreshed the current page
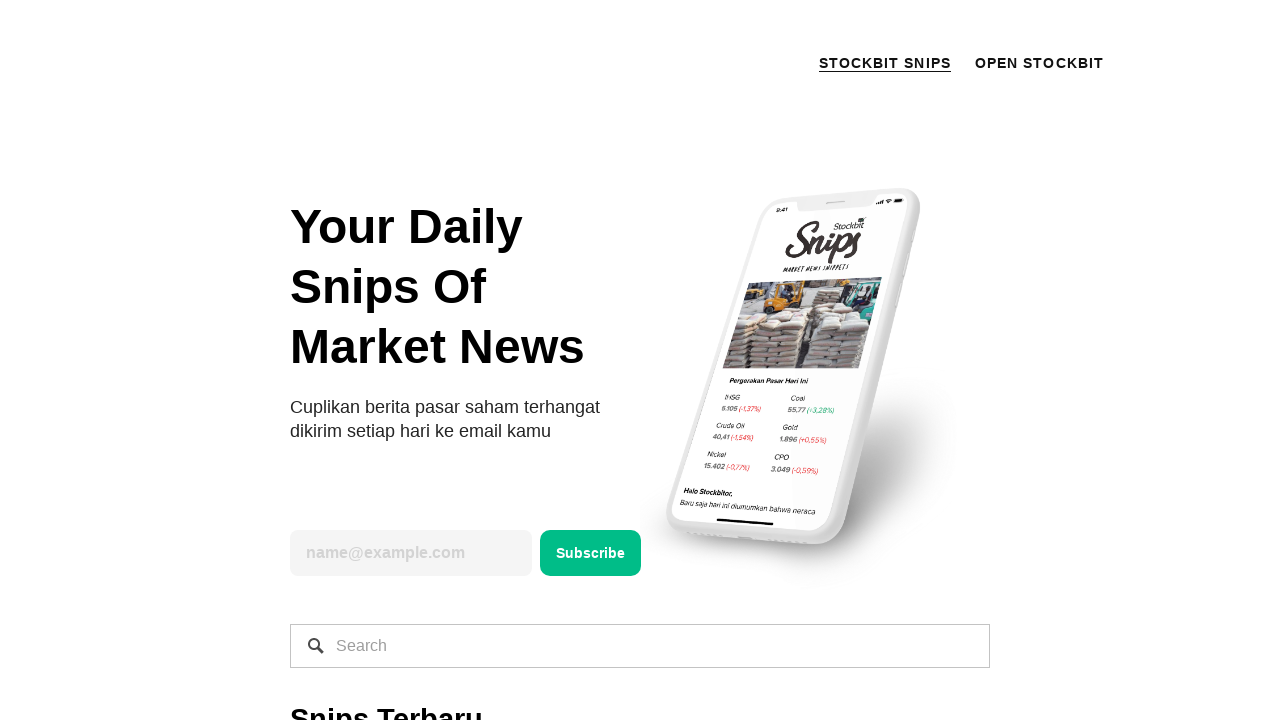

Waited for page to fully load after refresh
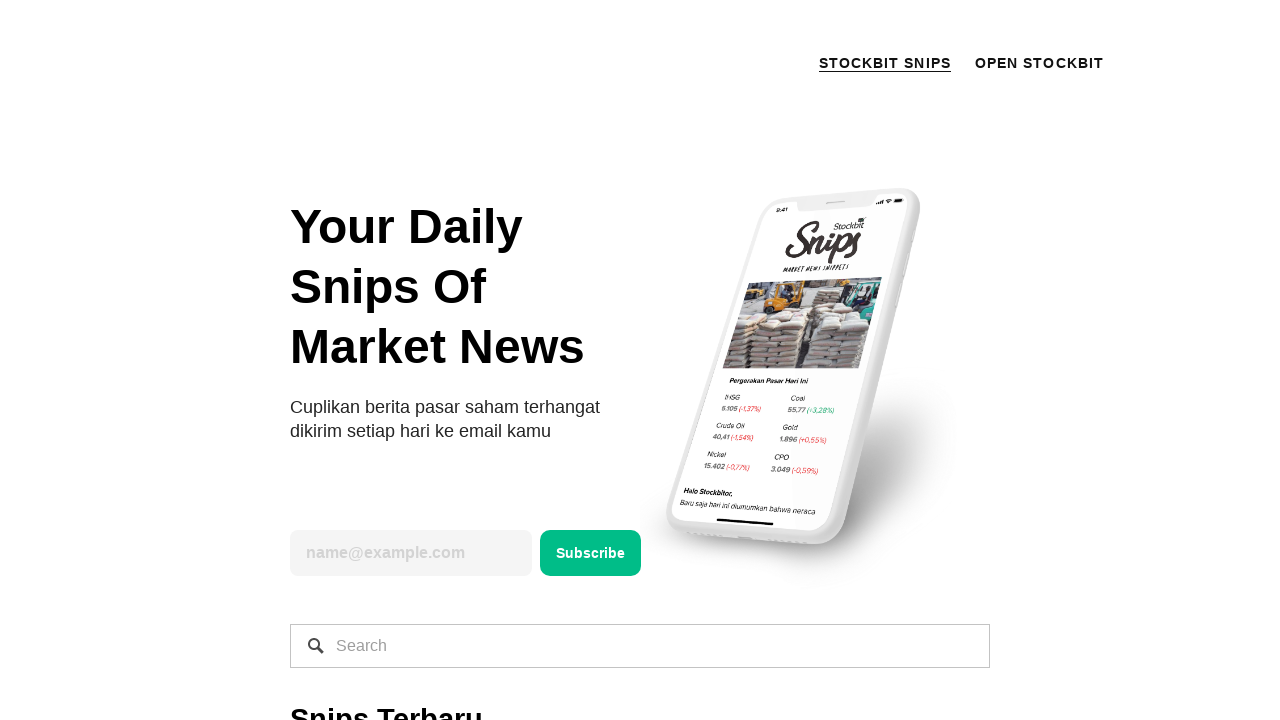

Navigated back to original stockbit.com page
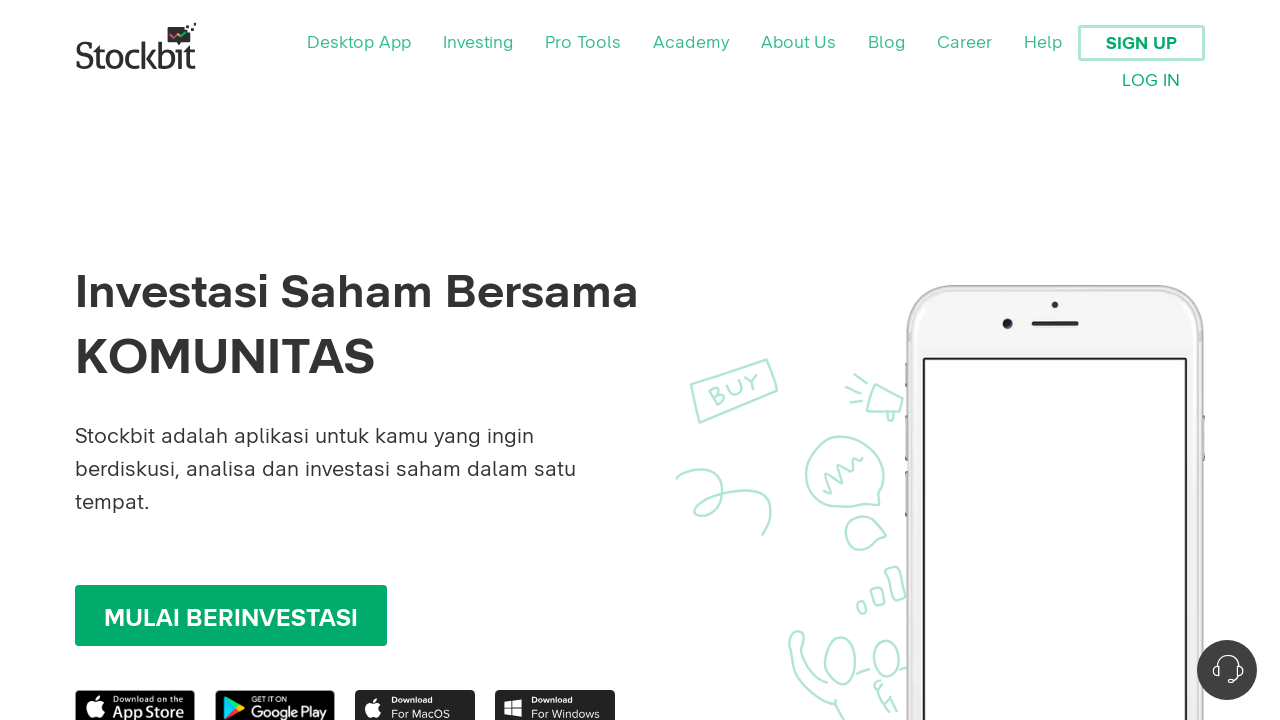

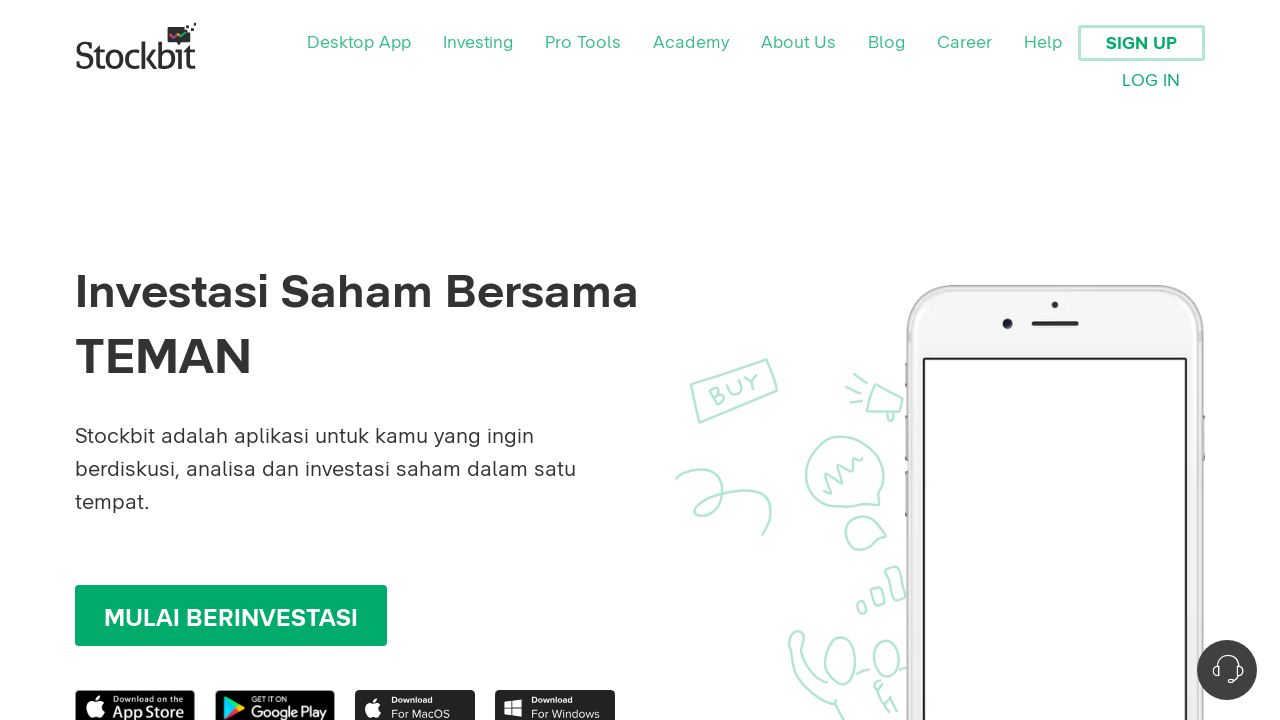